Navigates to Mi.com shop category list page and verifies that category tabs are displayed

Starting URL: https://www.mi.com/shop/category/list

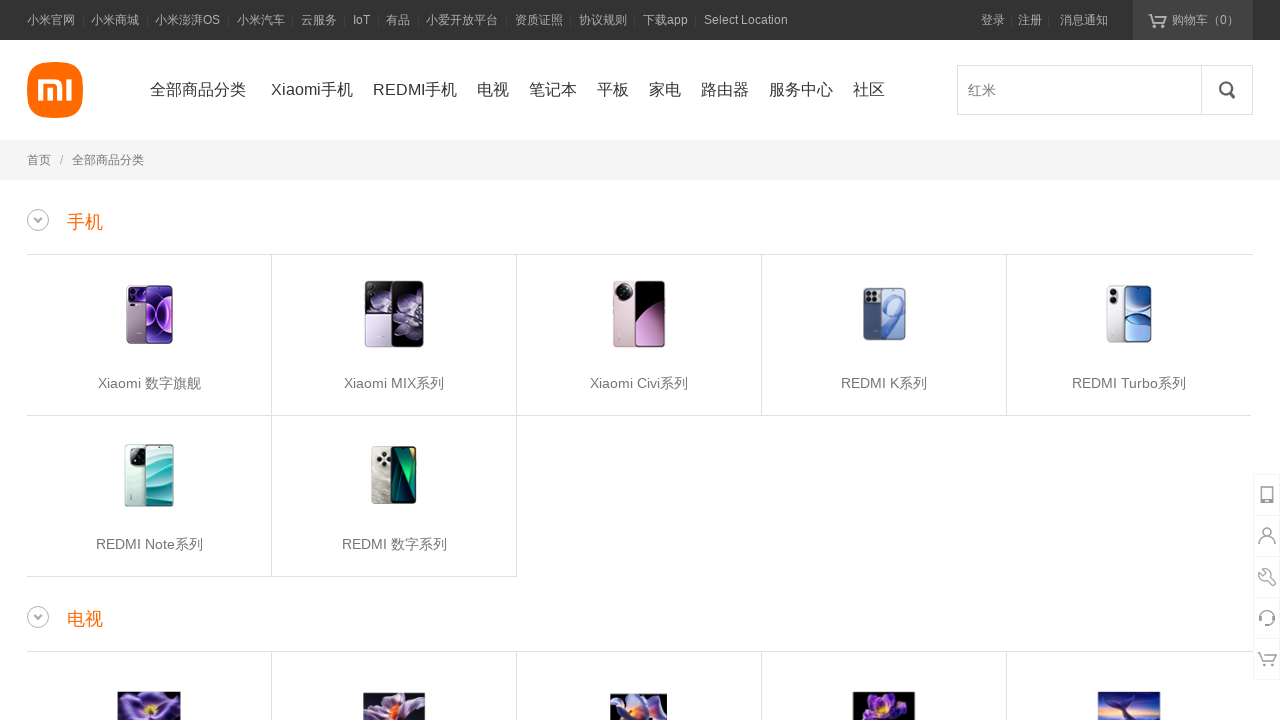

Navigated to Mi.com shop category list page
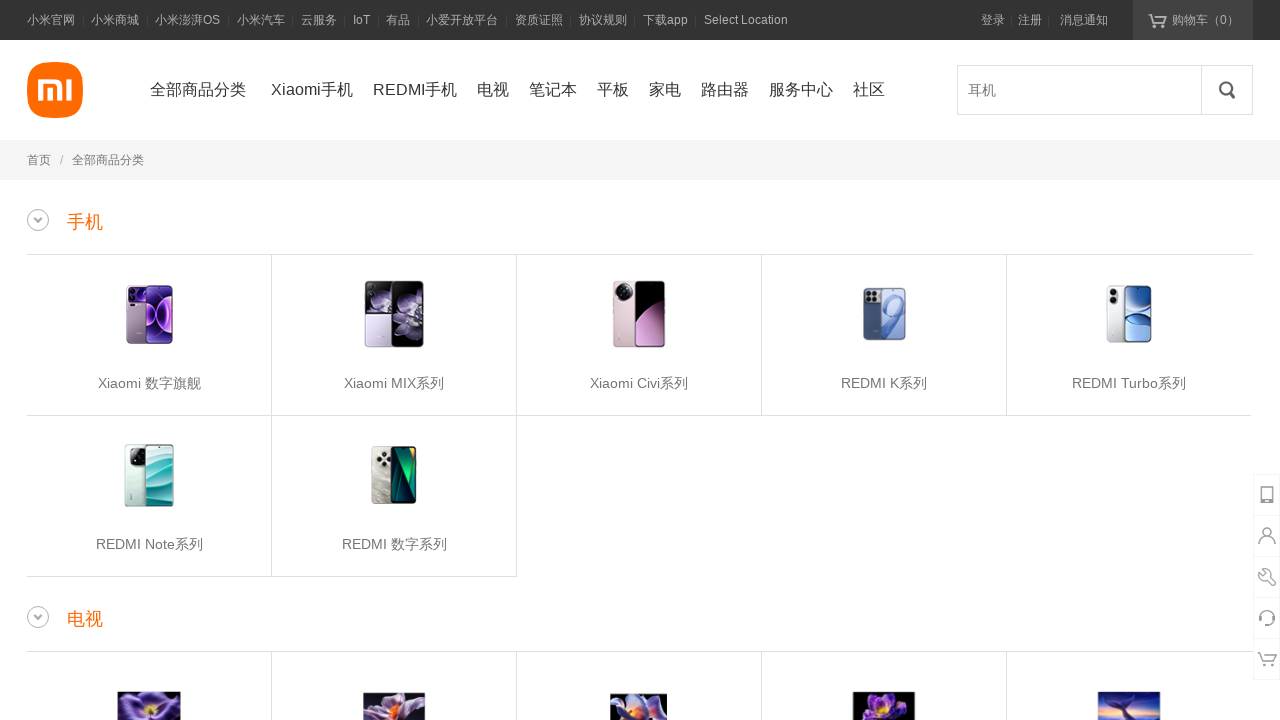

Category tabs loaded and selector became available
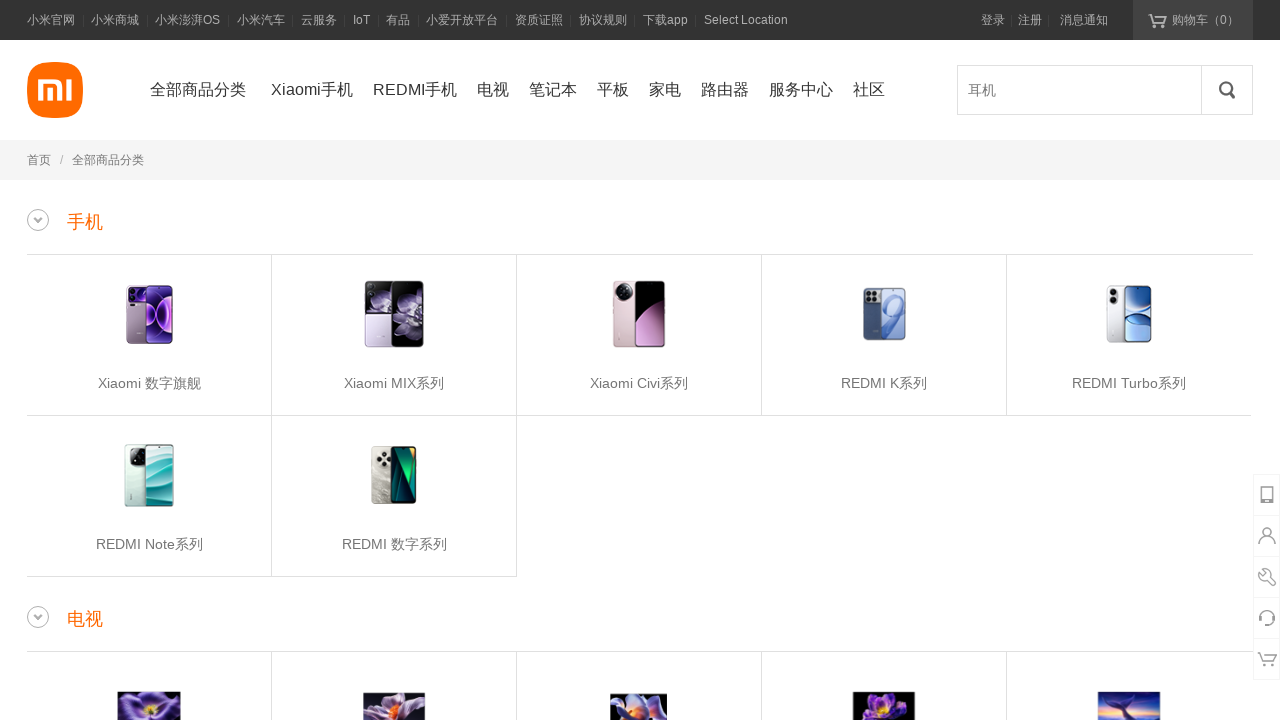

Retrieved 10 category tab elements
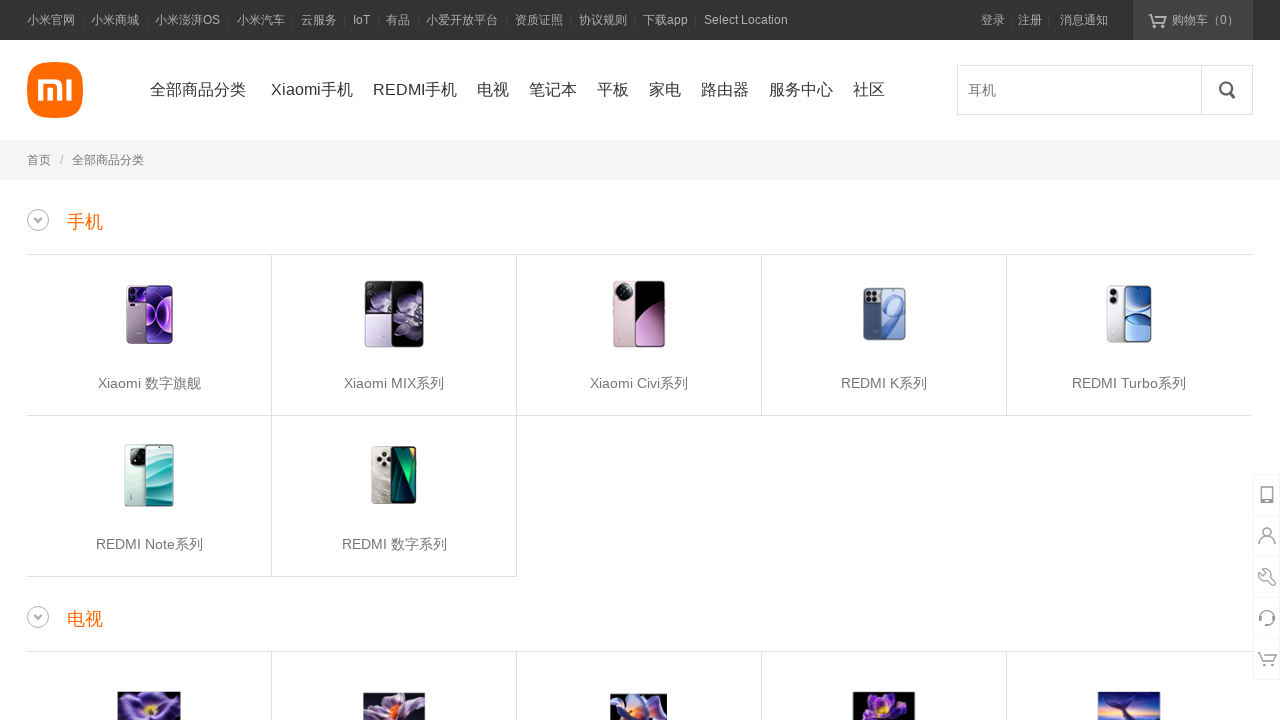

Verified that category tabs are present on the page
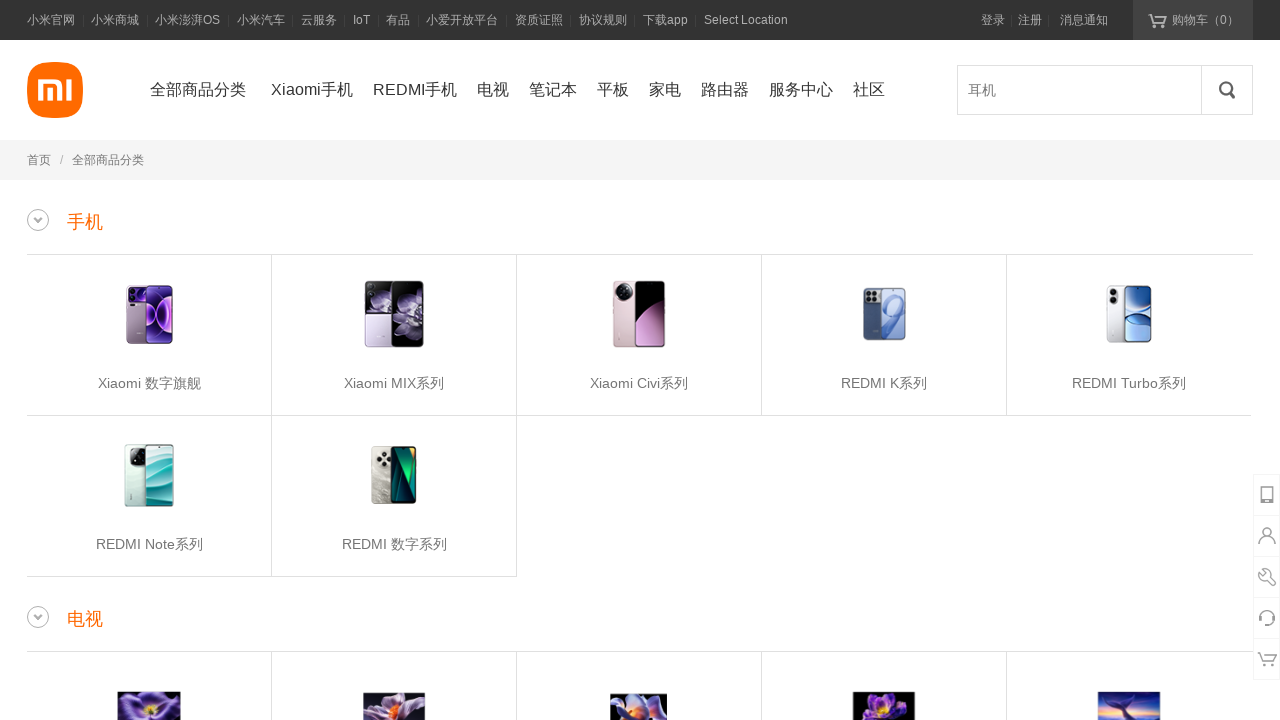

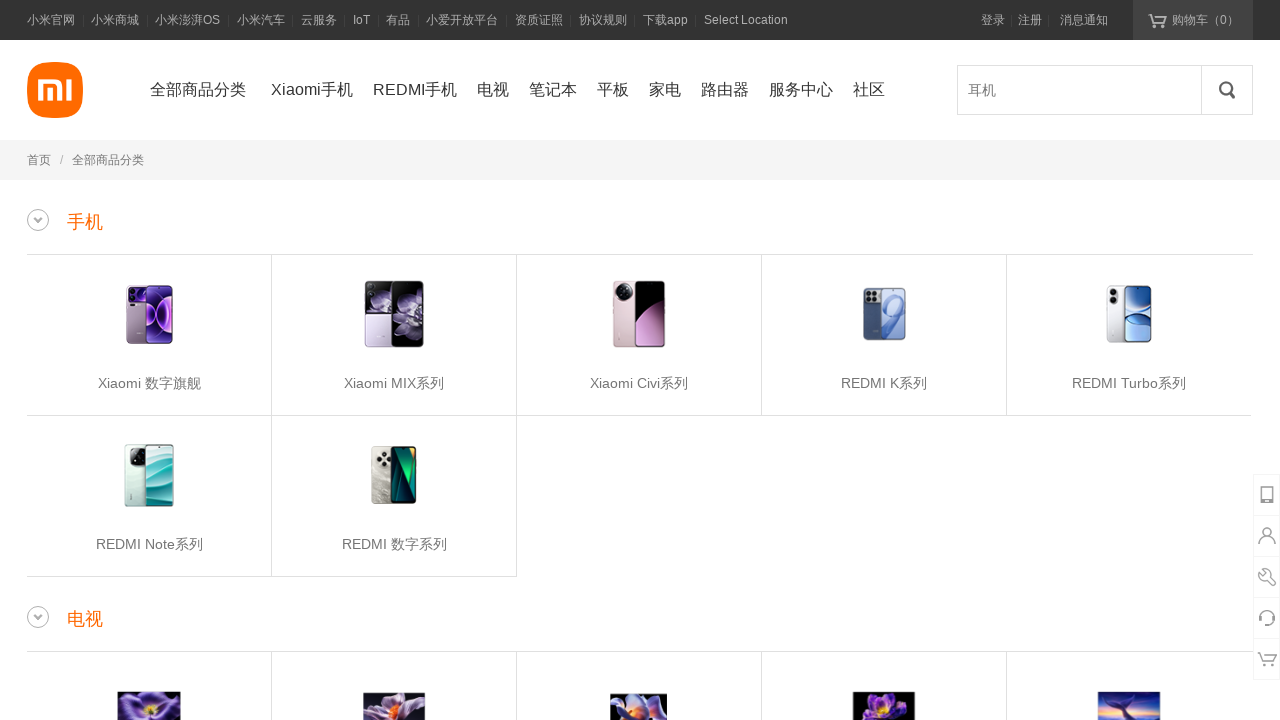